Tests checkbox functionality by clicking on Basic and JavaScript checkboxes, then iterating through all checkboxes on the page and checking any that are not already checked or disabled.

Starting URL: https://leafground.com/checkbox.xhtml

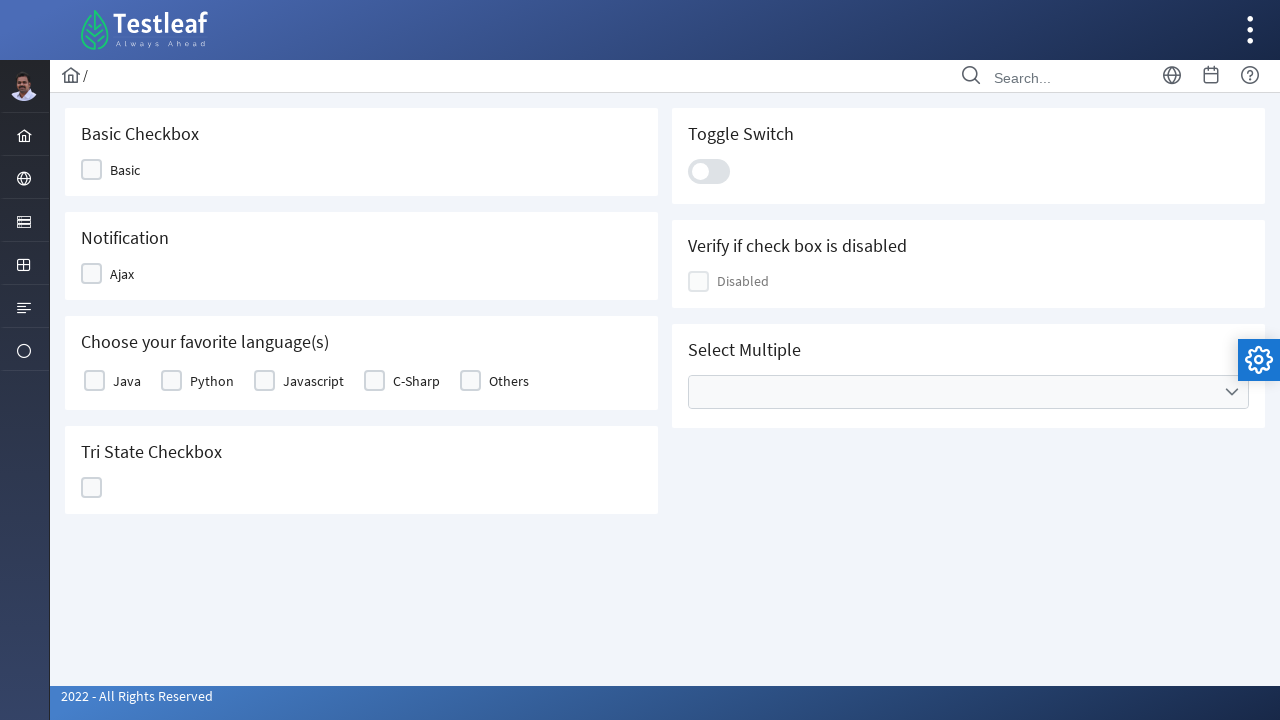

Clicked Basic checkbox at (92, 170) on xpath=//*[@id='j_idt87:j_idt89']/div[2]
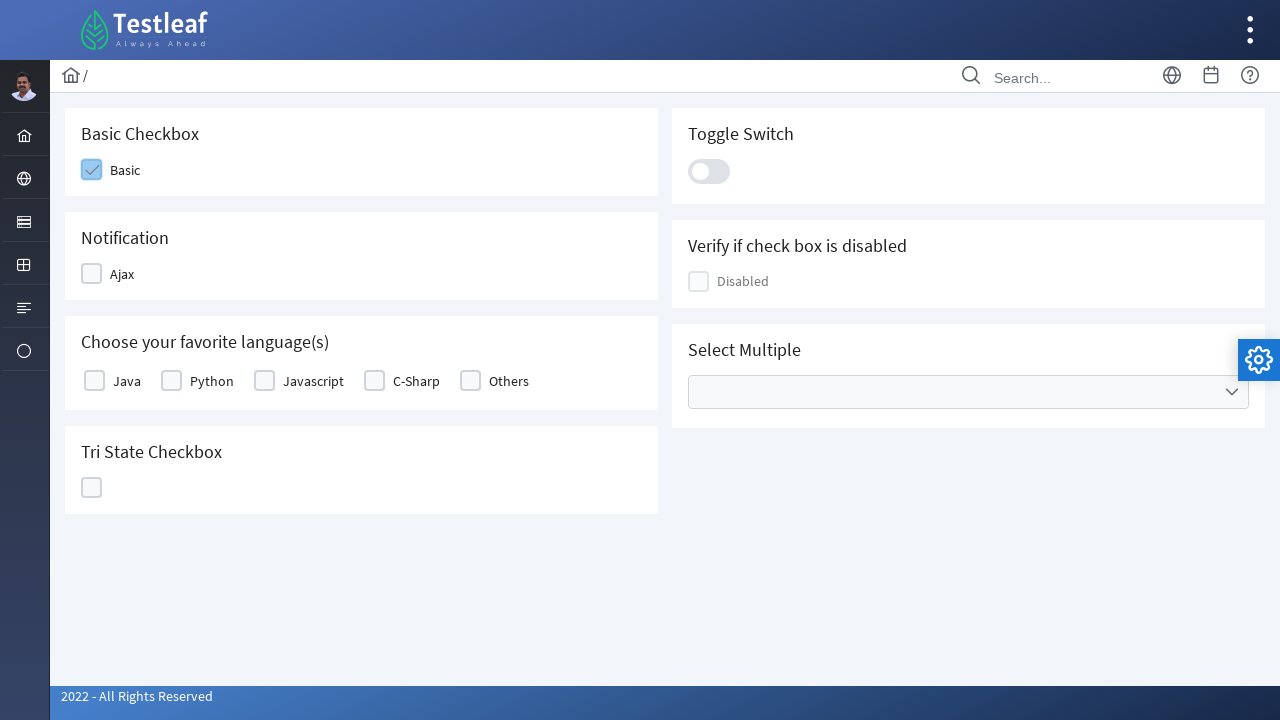

Clicked JavaScript checkbox at (264, 381) on xpath=//*[@id='j_idt87:basic']/tbody/tr/td[3]/div/div[2]
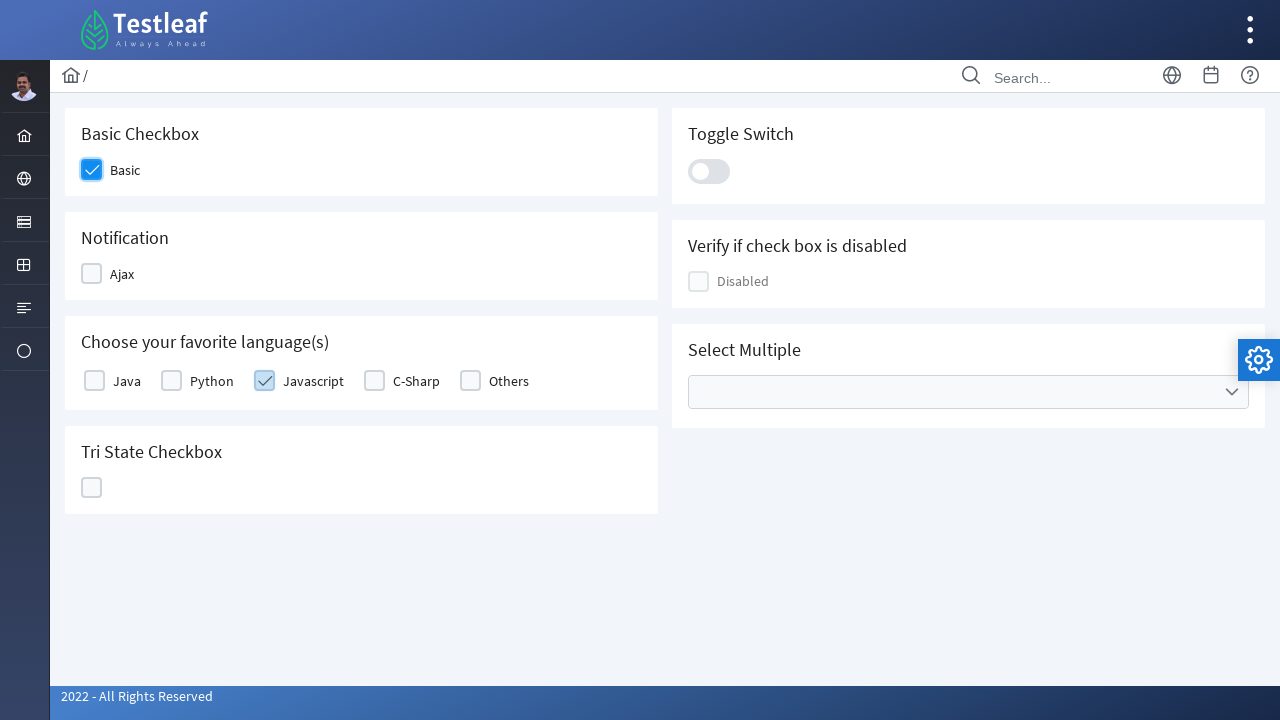

Located all checkboxes on the page
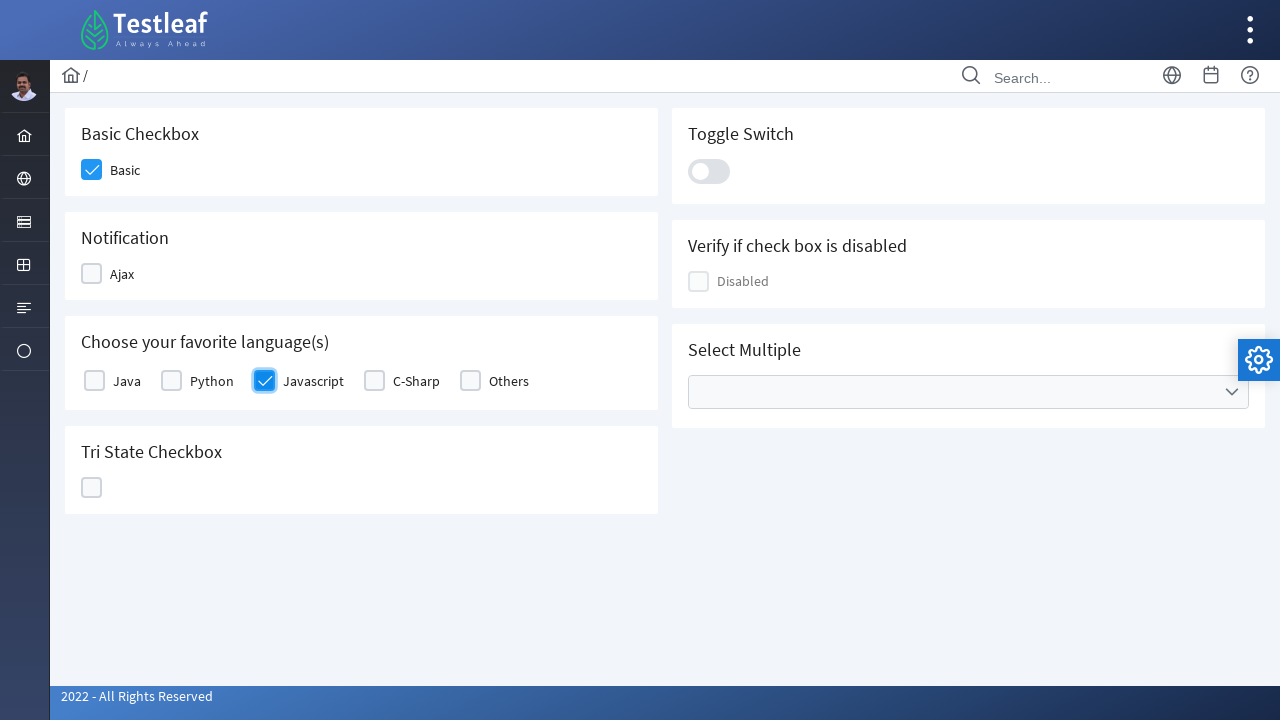

Found 9 checkboxes total
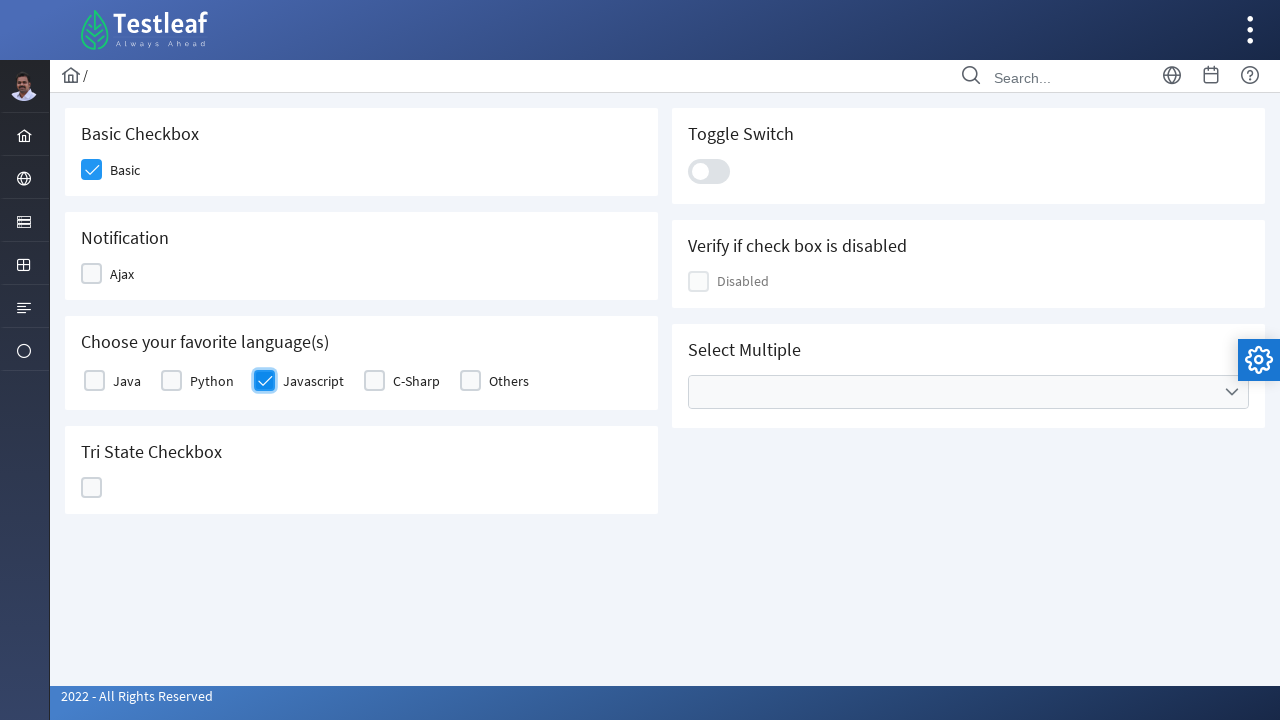

Clicked checkbox at index 1 to check it at (92, 274) on xpath=//div[@class='col-12']//div[contains(@class,'chkbox-box')] >> nth=1
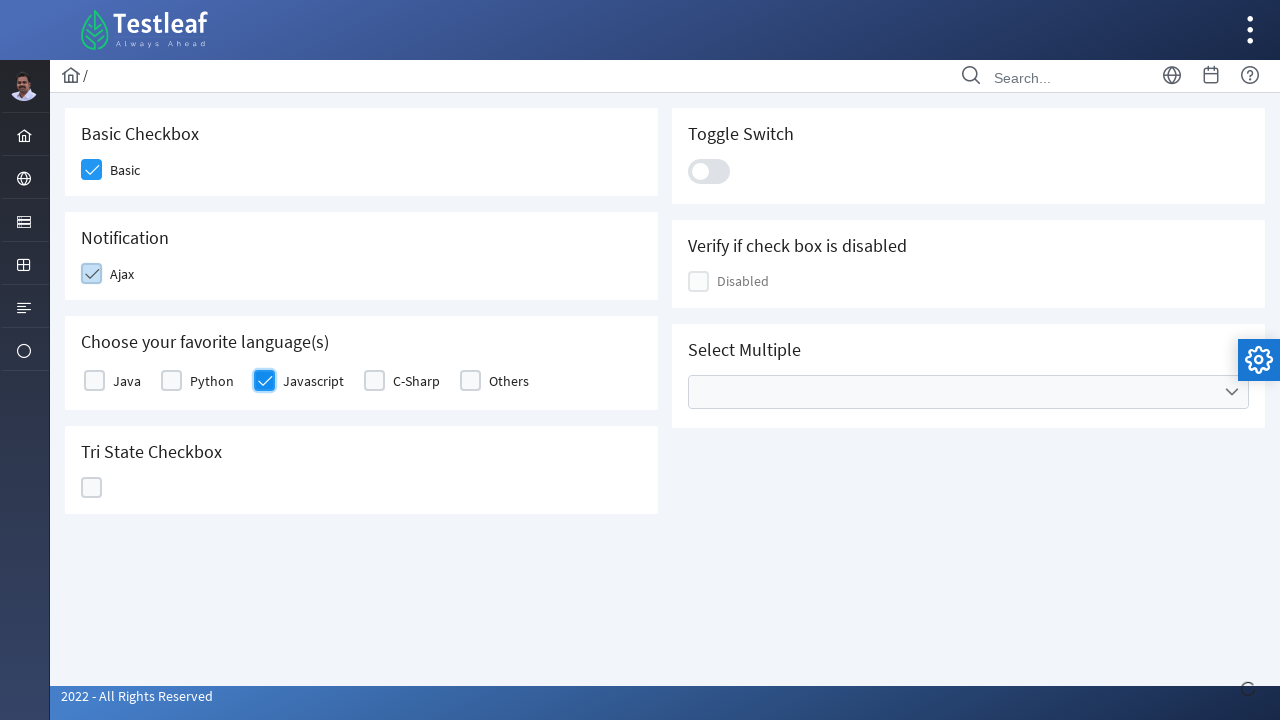

Clicked checkbox at index 2 to check it at (94, 381) on xpath=//div[@class='col-12']//div[contains(@class,'chkbox-box')] >> nth=2
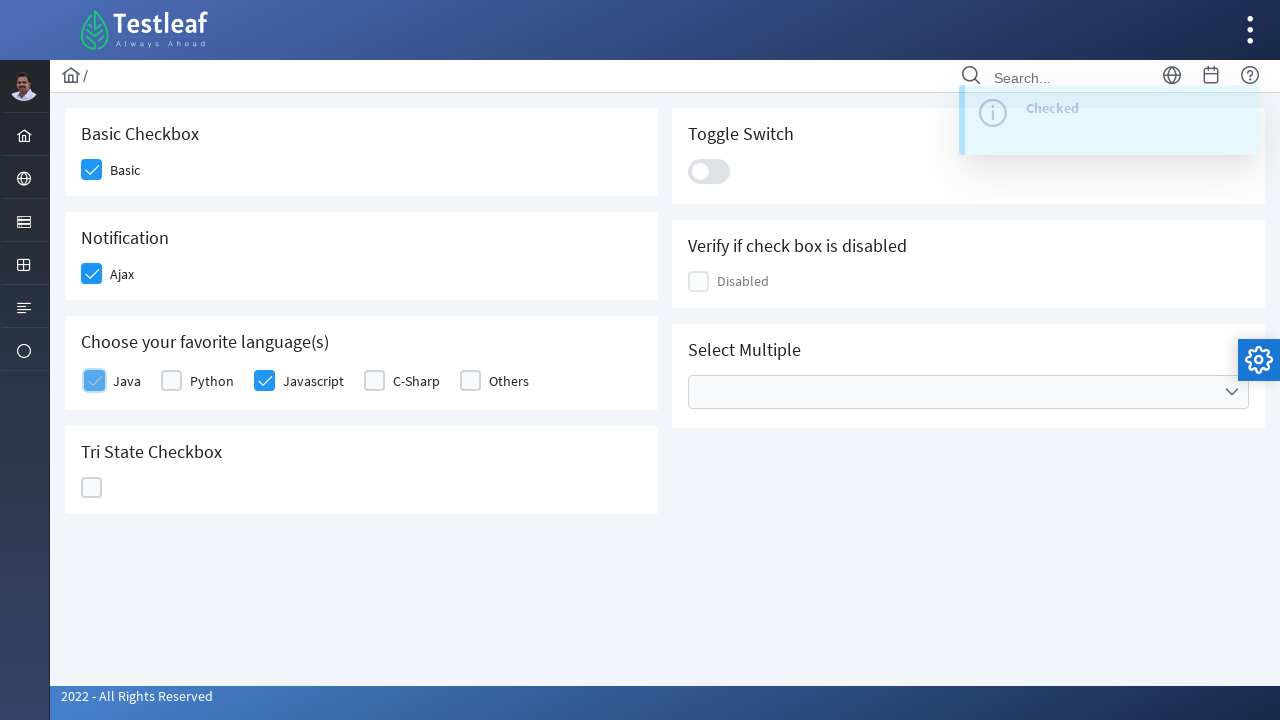

Clicked checkbox at index 3 to check it at (172, 381) on xpath=//div[@class='col-12']//div[contains(@class,'chkbox-box')] >> nth=3
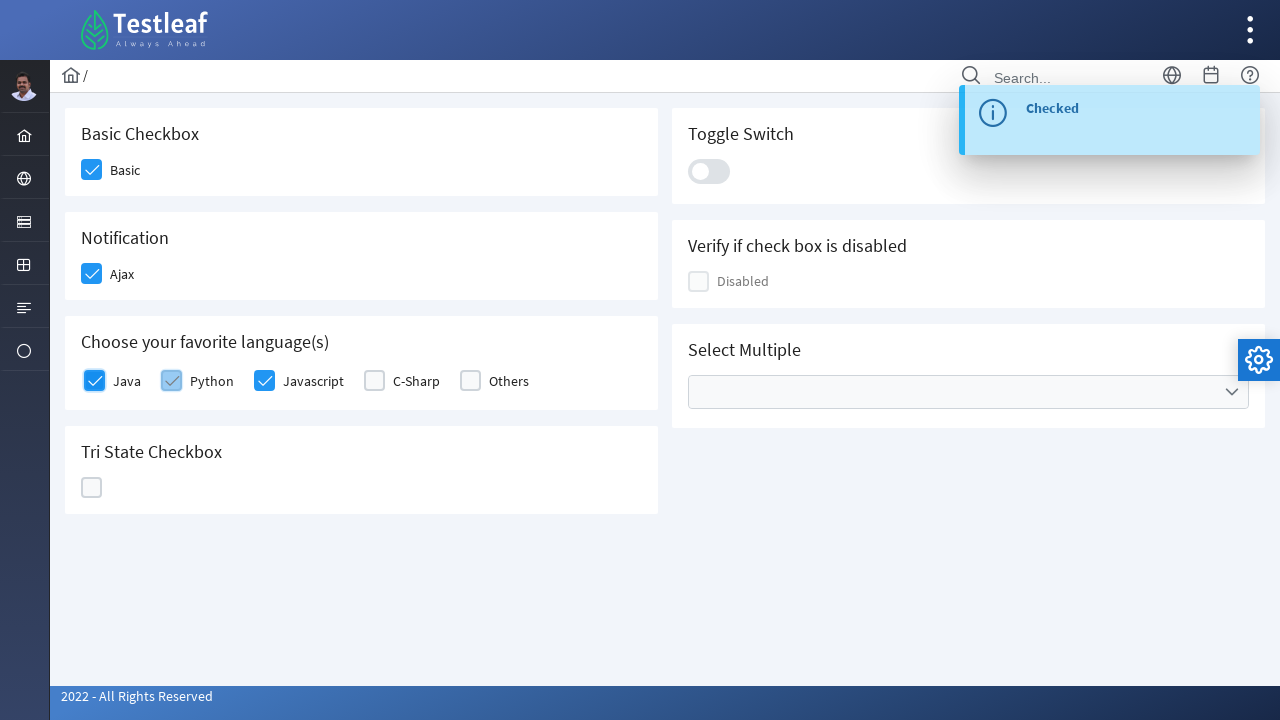

Clicked checkbox at index 5 to check it at (374, 381) on xpath=//div[@class='col-12']//div[contains(@class,'chkbox-box')] >> nth=5
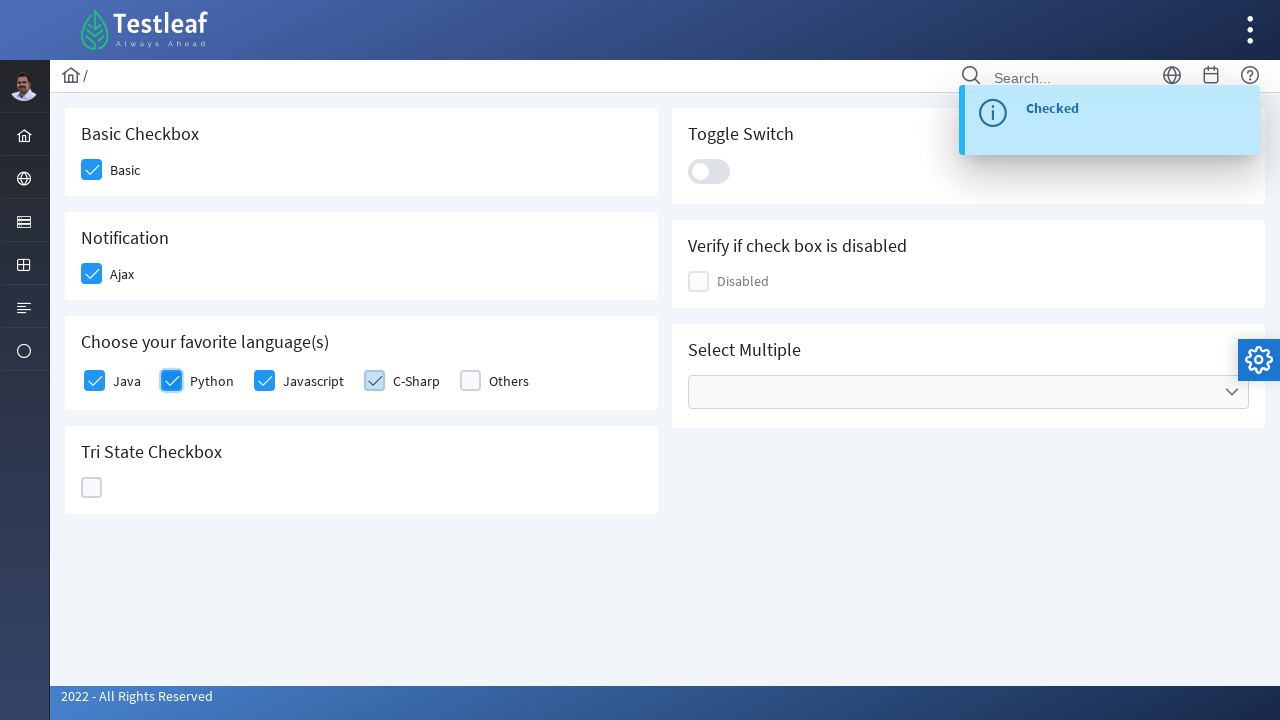

Clicked checkbox at index 6 to check it at (470, 381) on xpath=//div[@class='col-12']//div[contains(@class,'chkbox-box')] >> nth=6
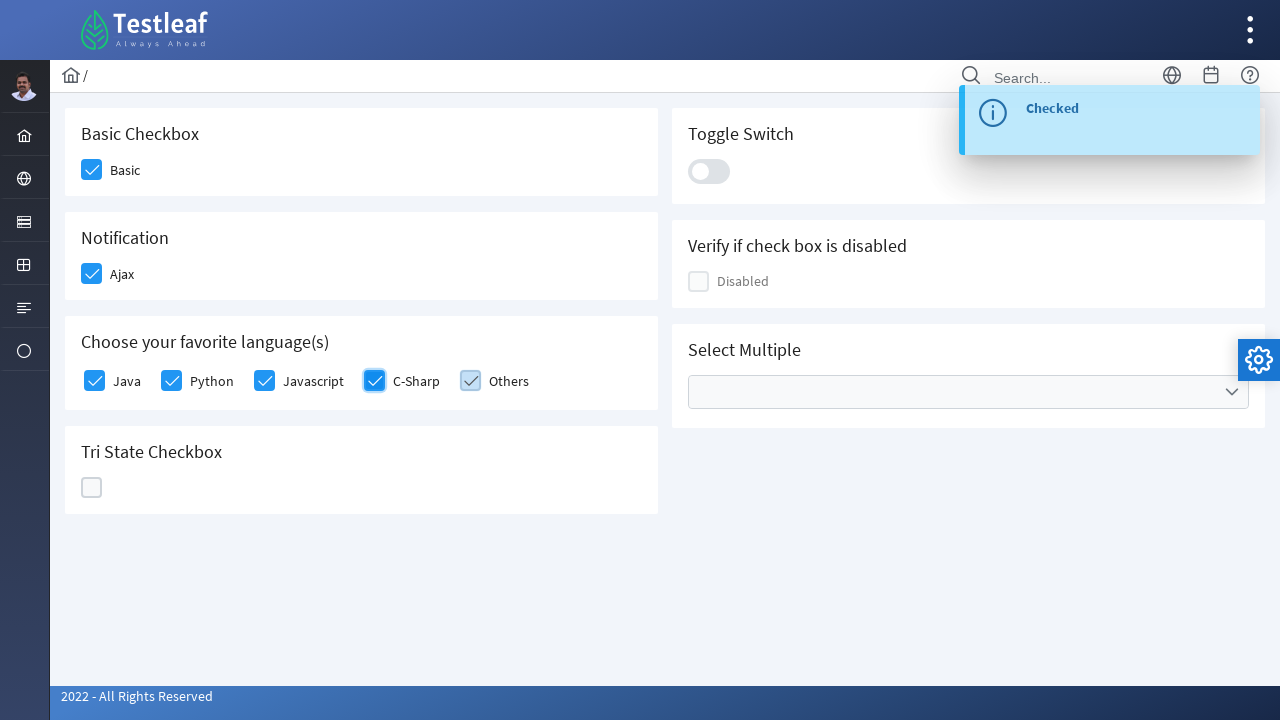

Clicked checkbox at index 7 to check it at (92, 488) on xpath=//div[@class='col-12']//div[contains(@class,'chkbox-box')] >> nth=7
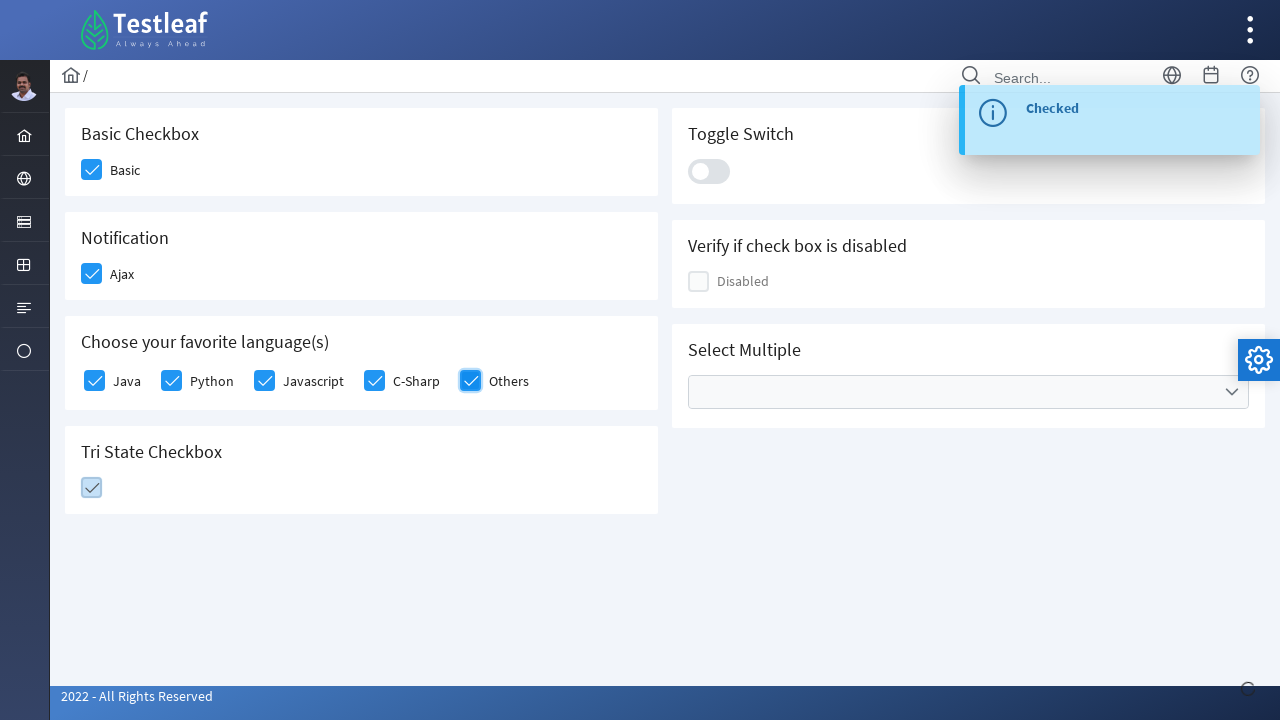

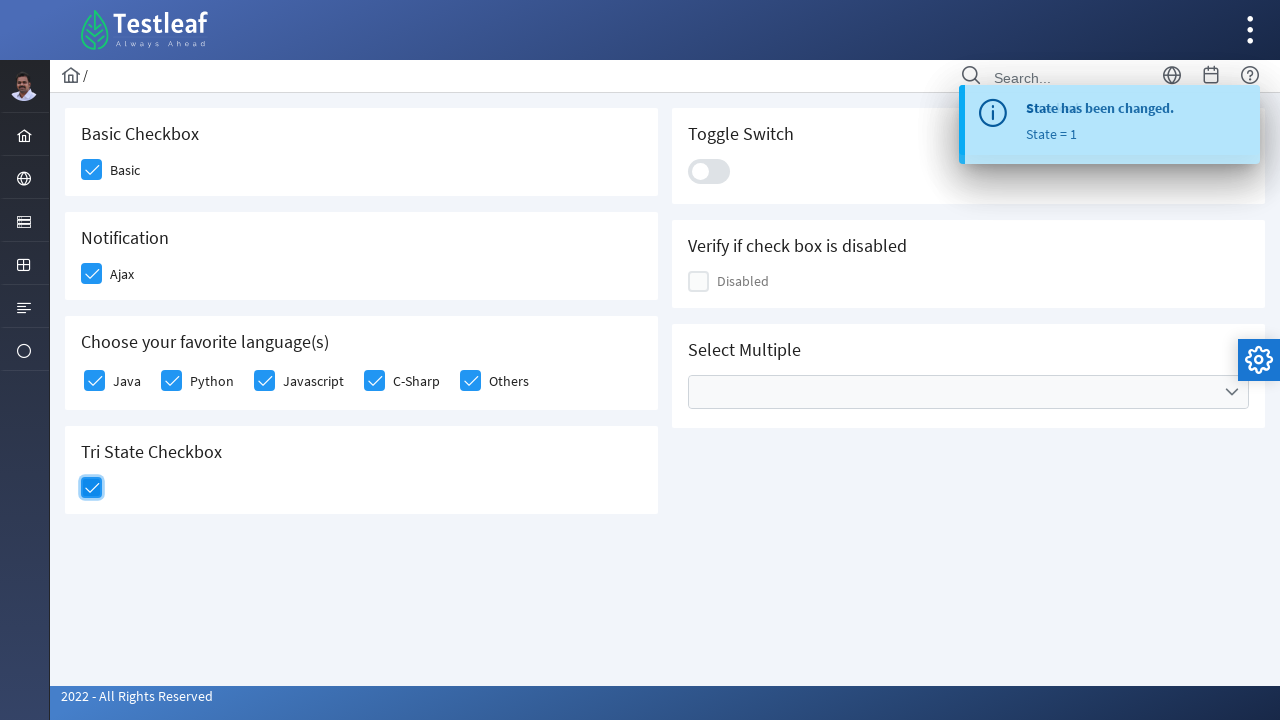